Demonstrates Playwright's relative selectors by interacting with a practice page - clicks a checkbox to the left of "John.Smith" text and reads content from elements positioned relative to that text using :right-of, :above, :below, and :near pseudo-selectors.

Starting URL: https://selectorshub.com/xpath-practice-page/

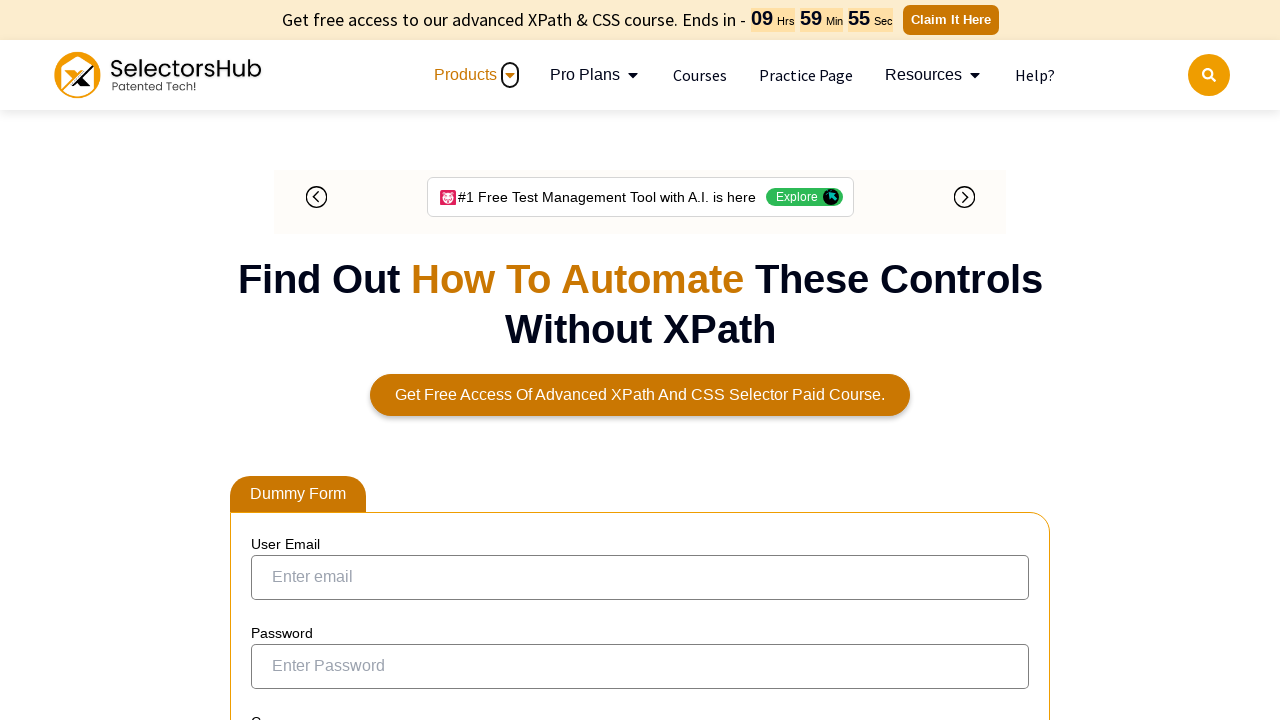

Clicked checkbox to the left of 'John.Smith' text at (274, 353) on input[type='checkbox']:left-of(:text('John.Smith')) >> nth=0
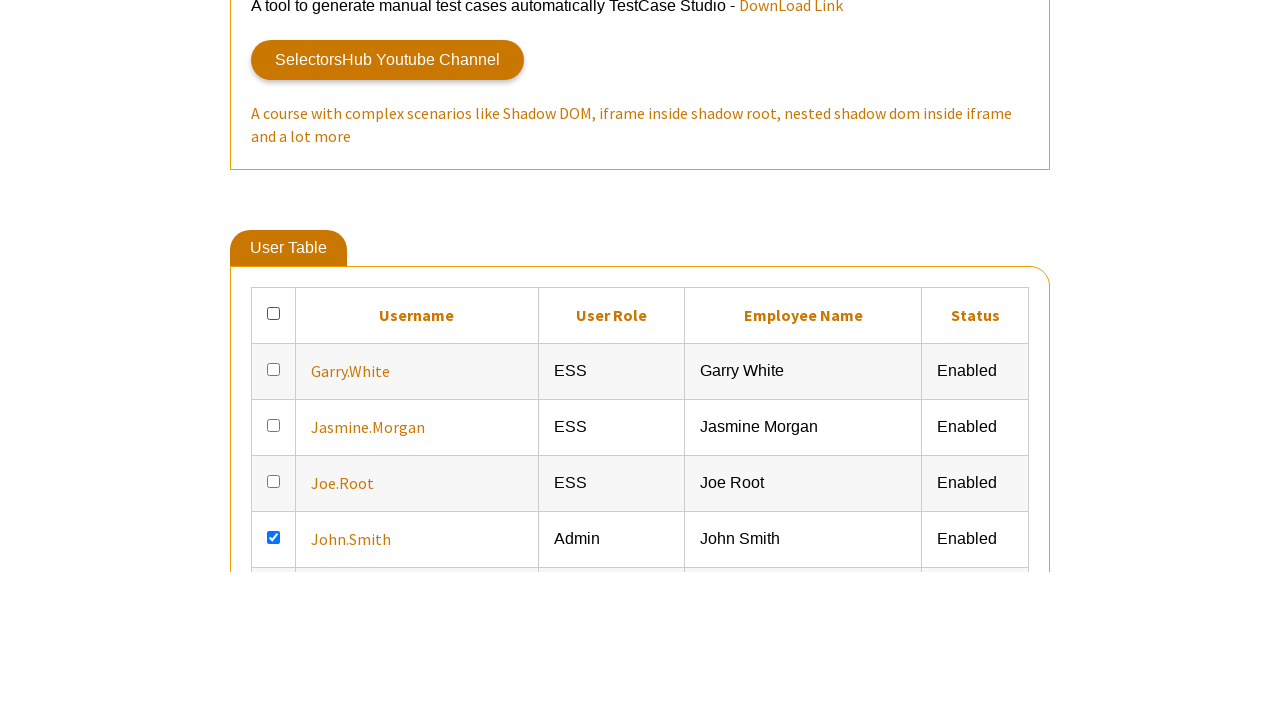

Retrieved user role from element right of 'John.Smith': Admin
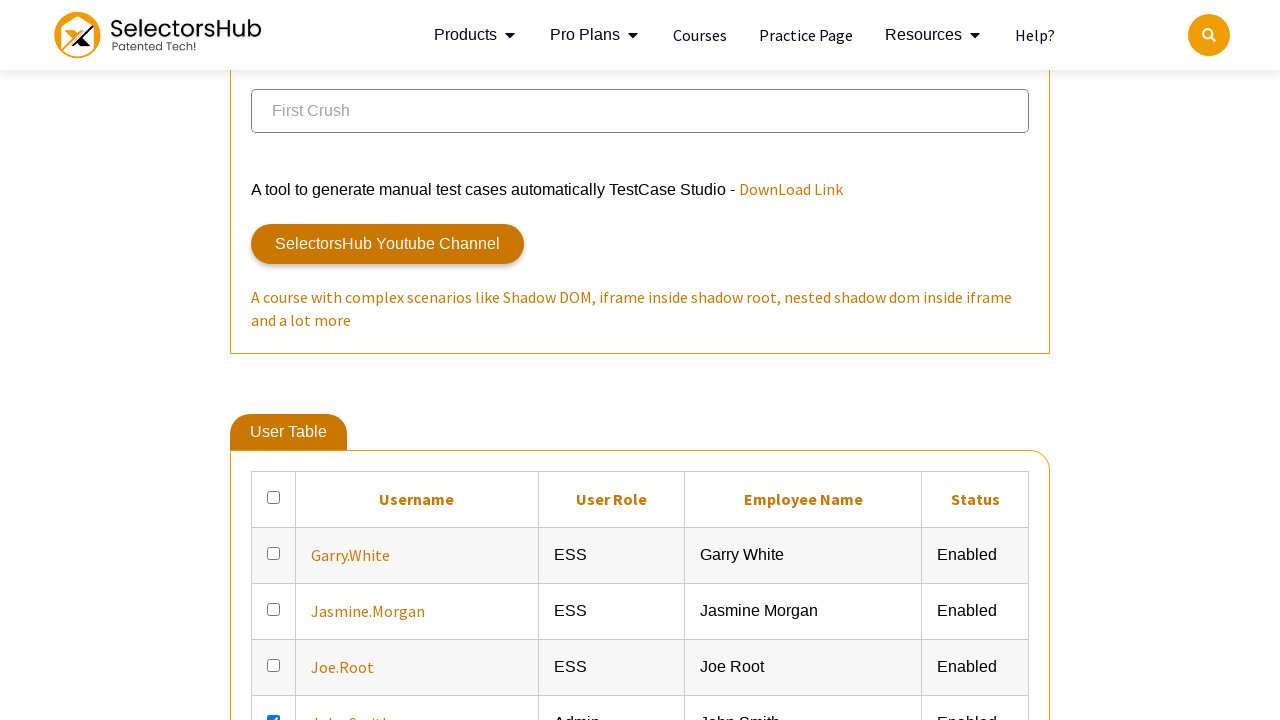

Retrieved text from element above 'John.Smith': Joe.Root
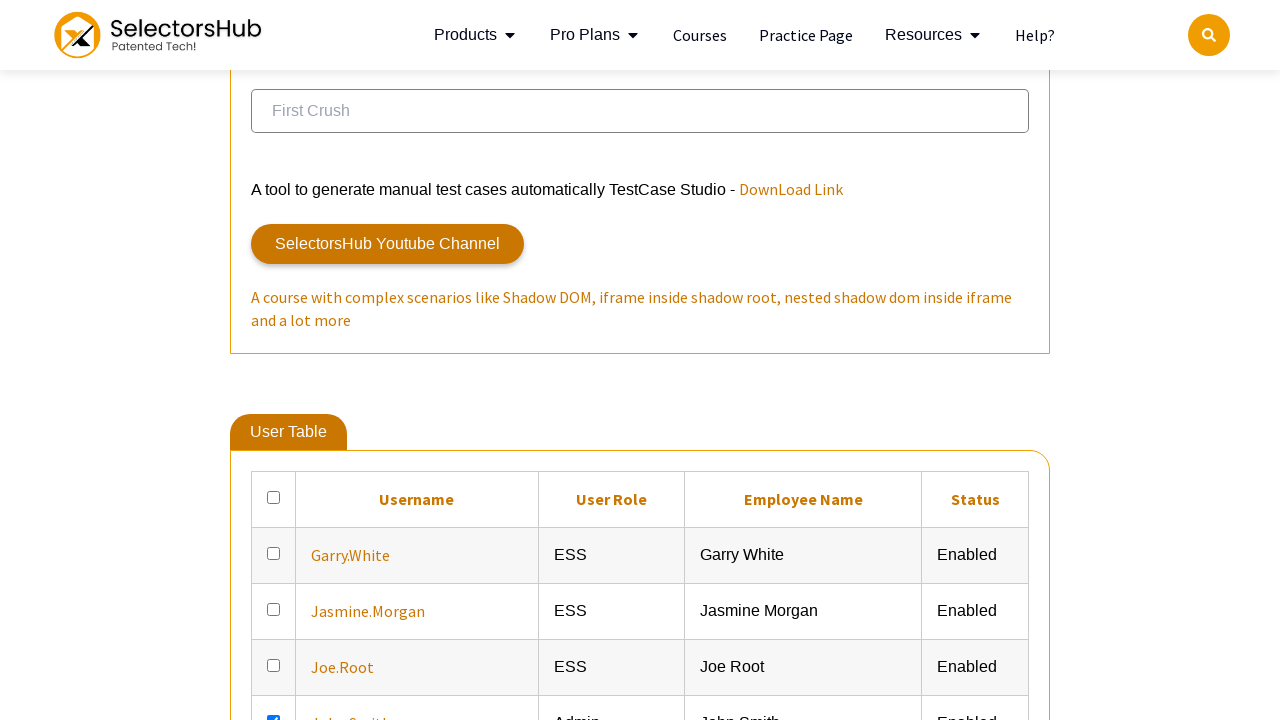

Retrieved text from element below 'John.Smith': Jordan.Mathews
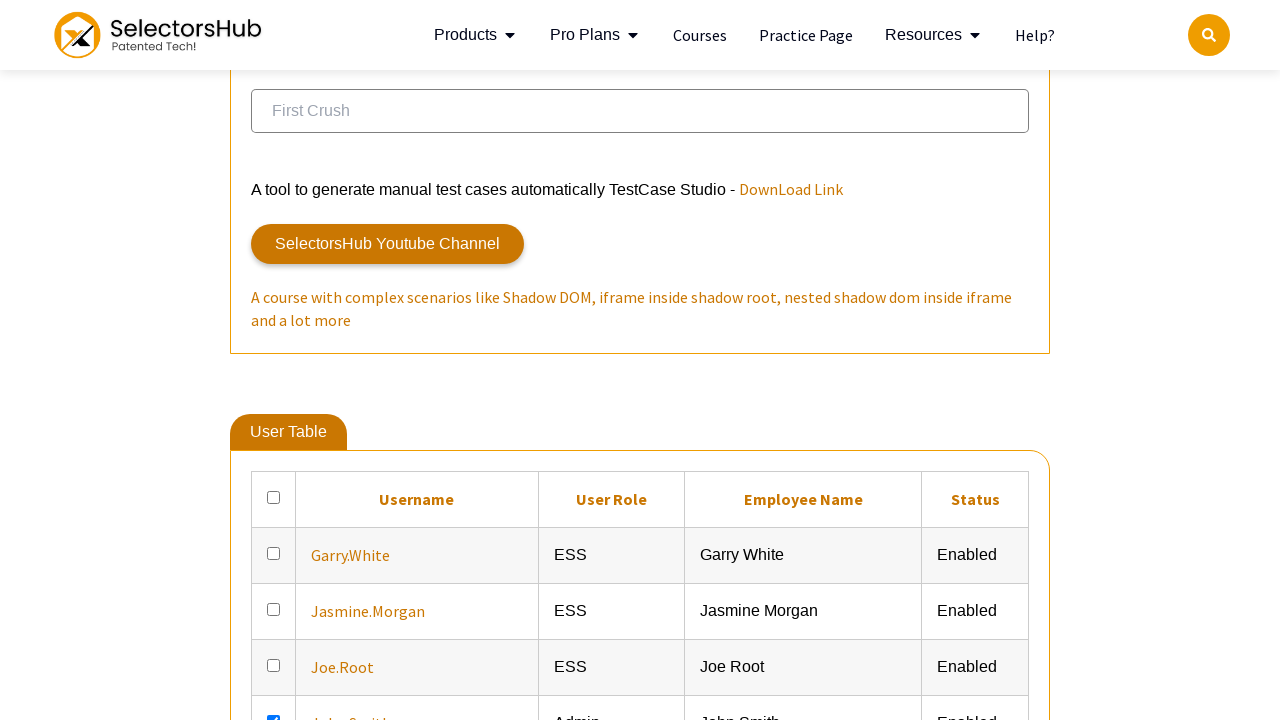

Located all elements near 'John.Smith' within 400 pixels
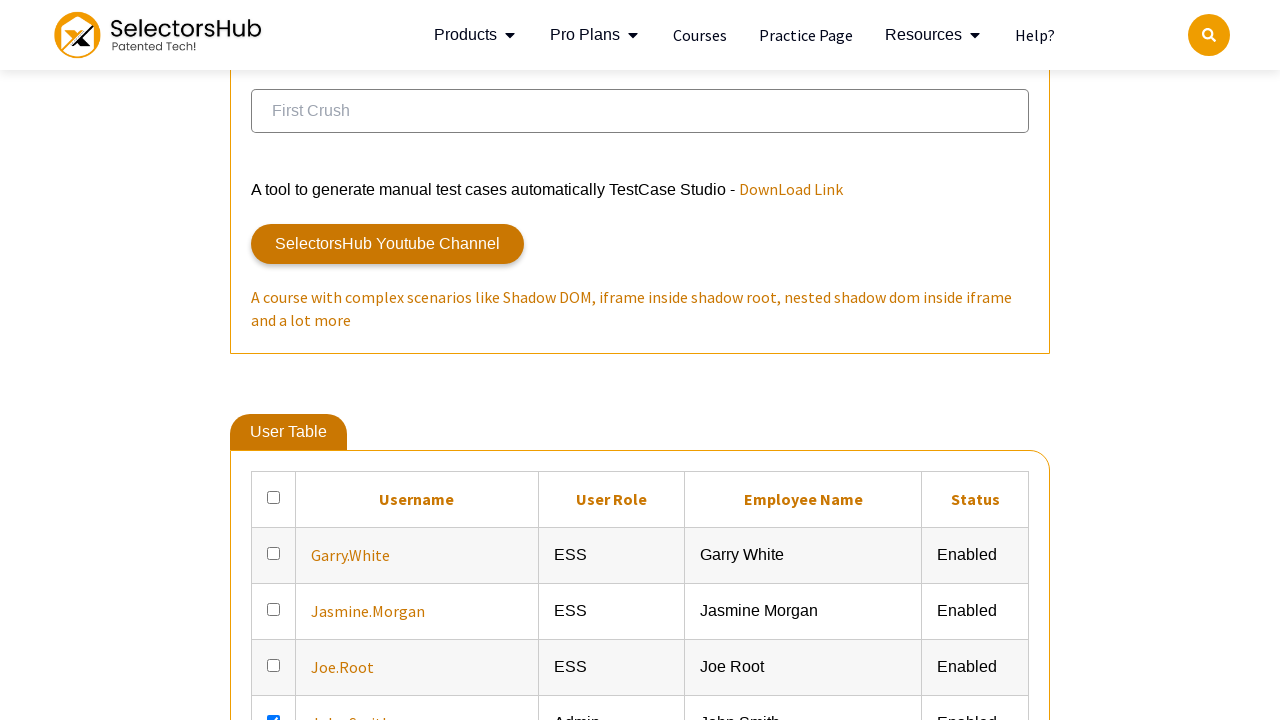

Retrieved text content from 23 near elements
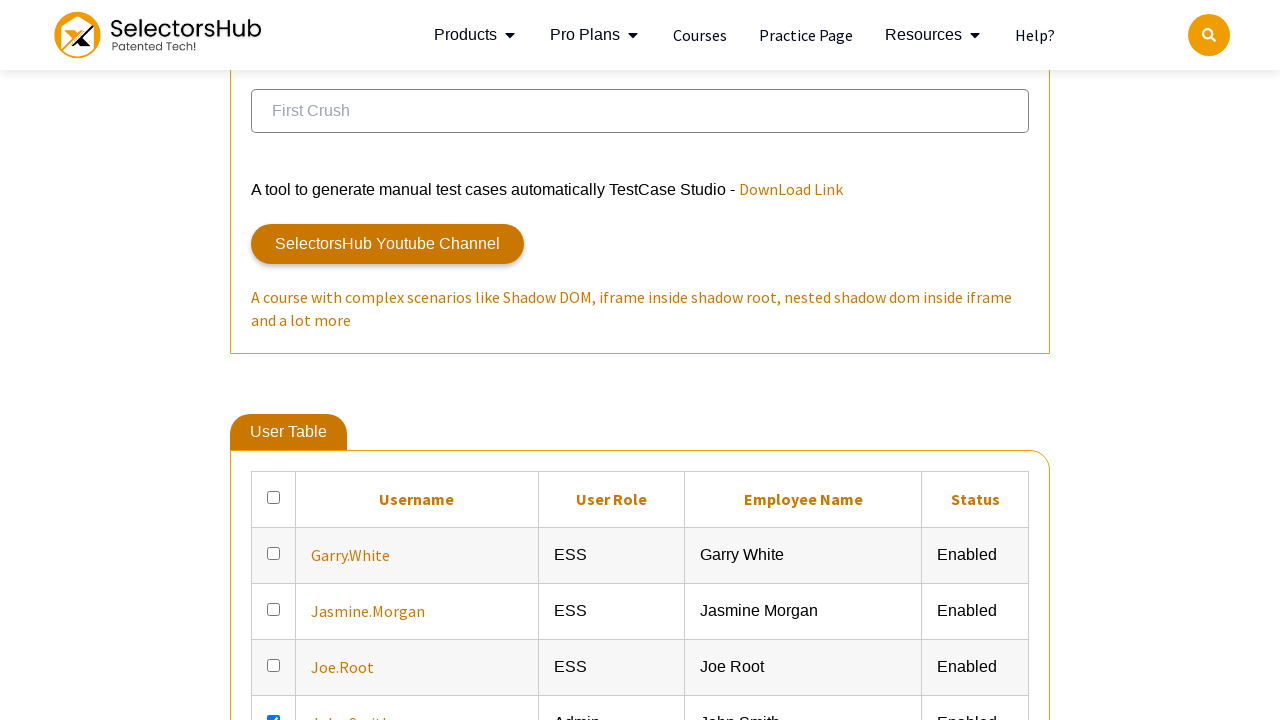

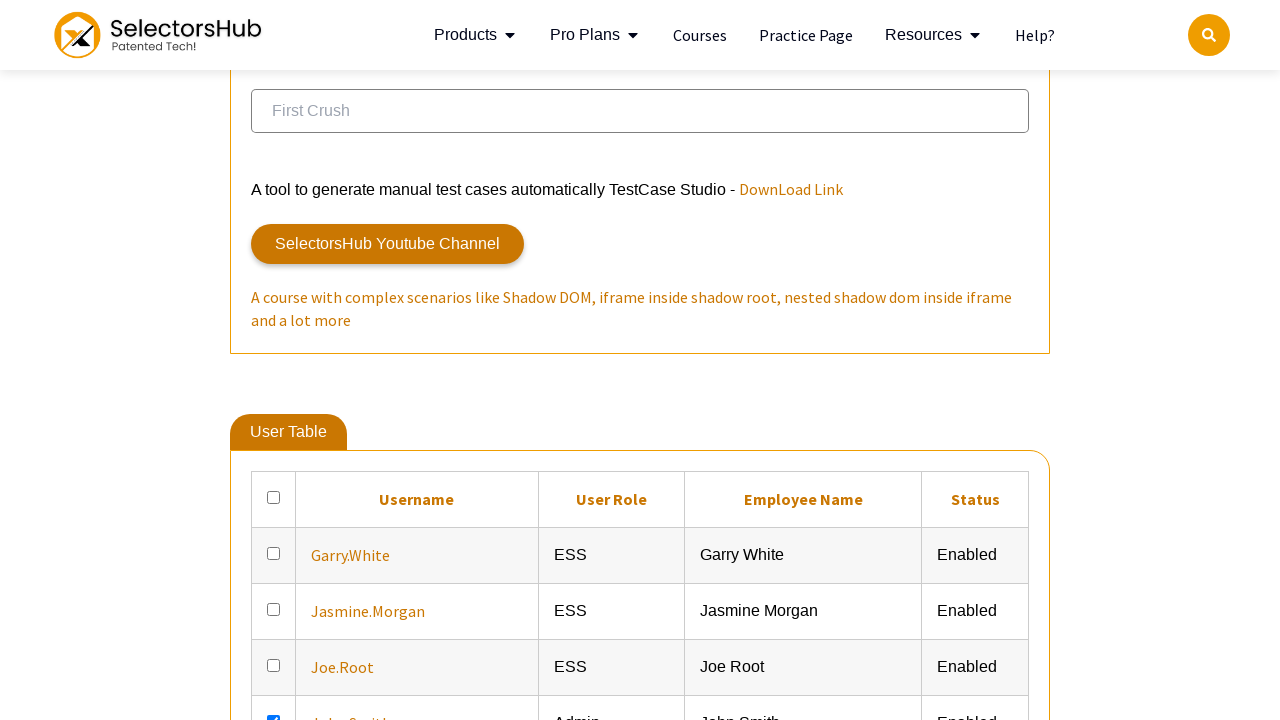